Tests JavaScript alert handling including simple alerts, confirm dialogs, and prompt dialogs with text input

Starting URL: http://the-internet.herokuapp.com/javascript_alerts

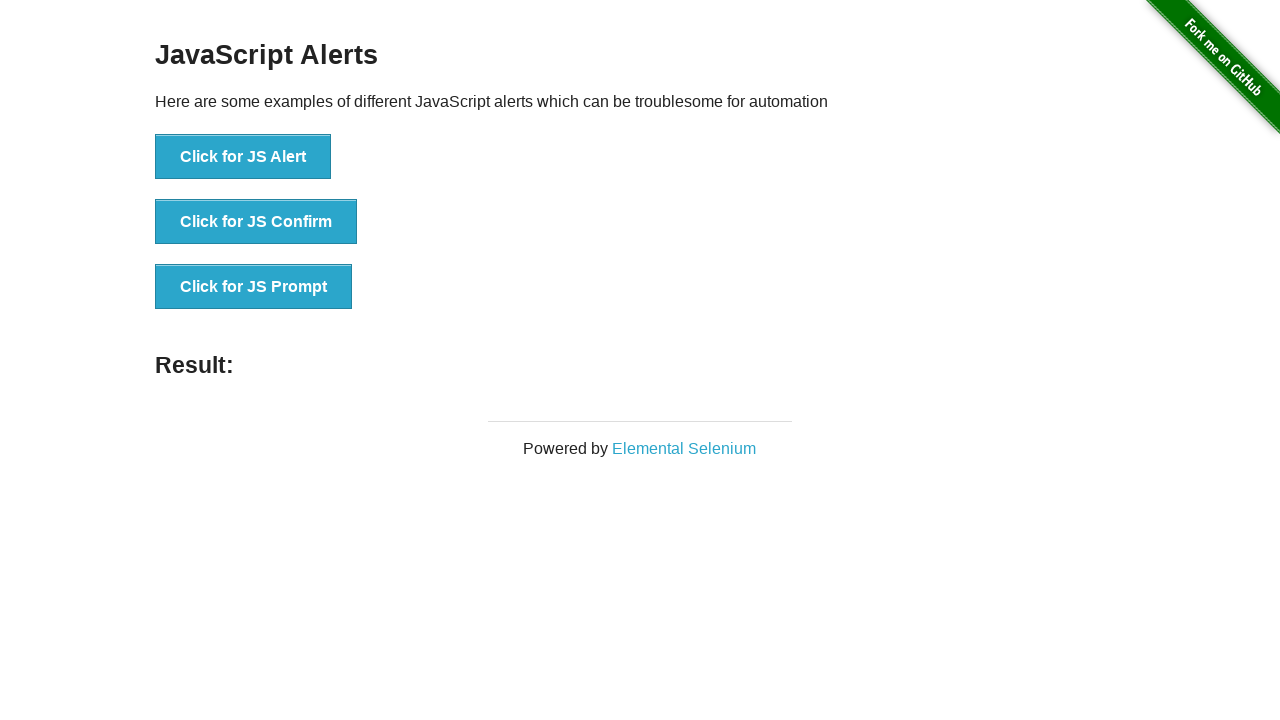

Clicked first button to trigger simple JavaScript alert at (243, 157) on xpath=(//button)[1]
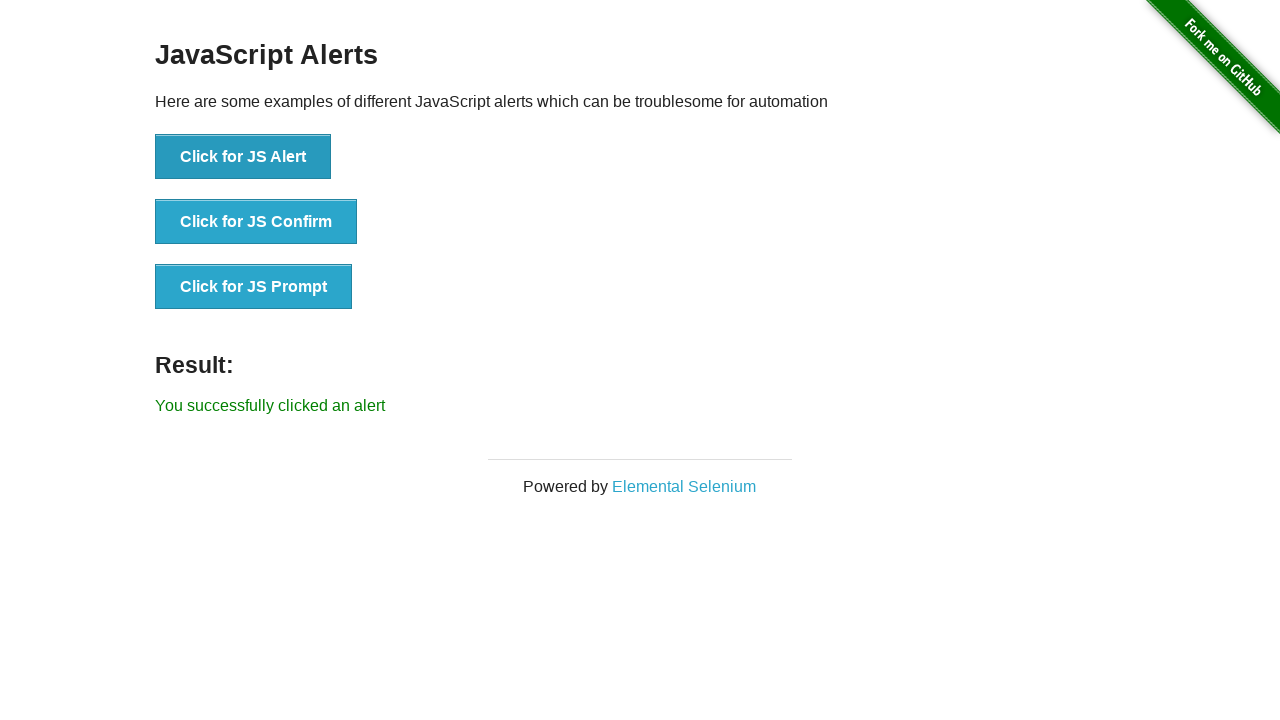

Set up dialog handler to accept the alert
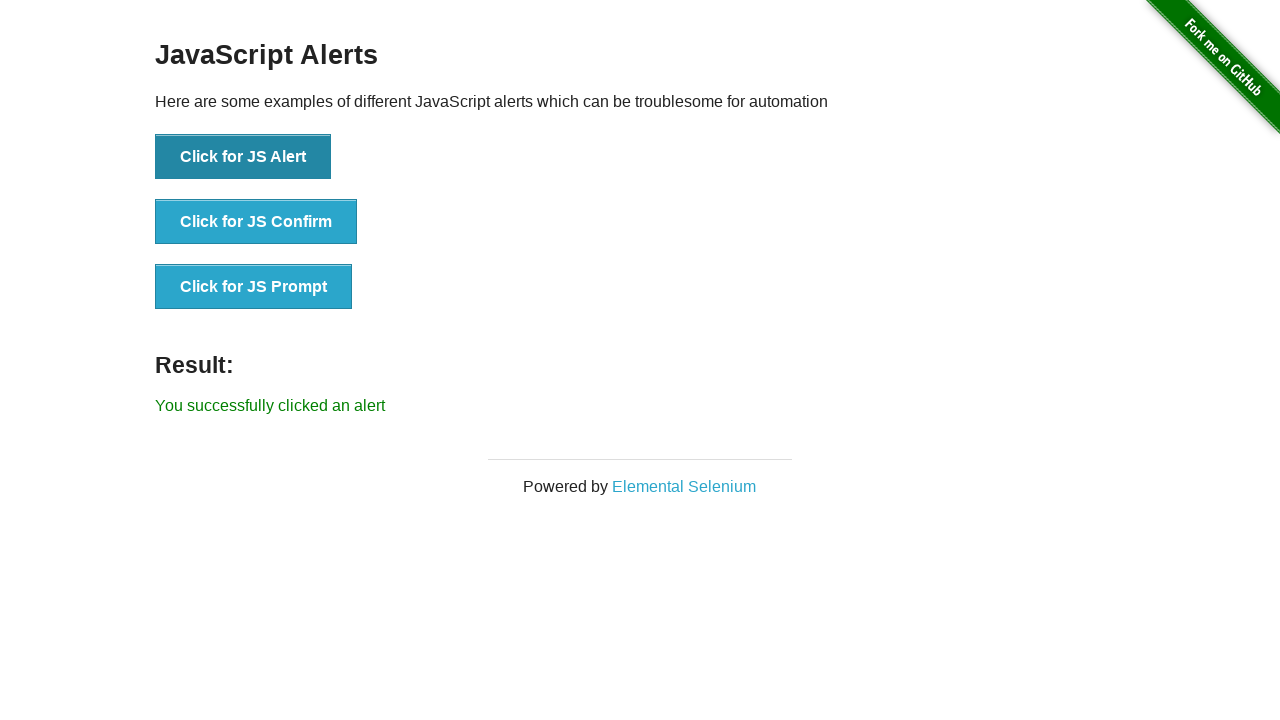

Alert was accepted and result message appeared
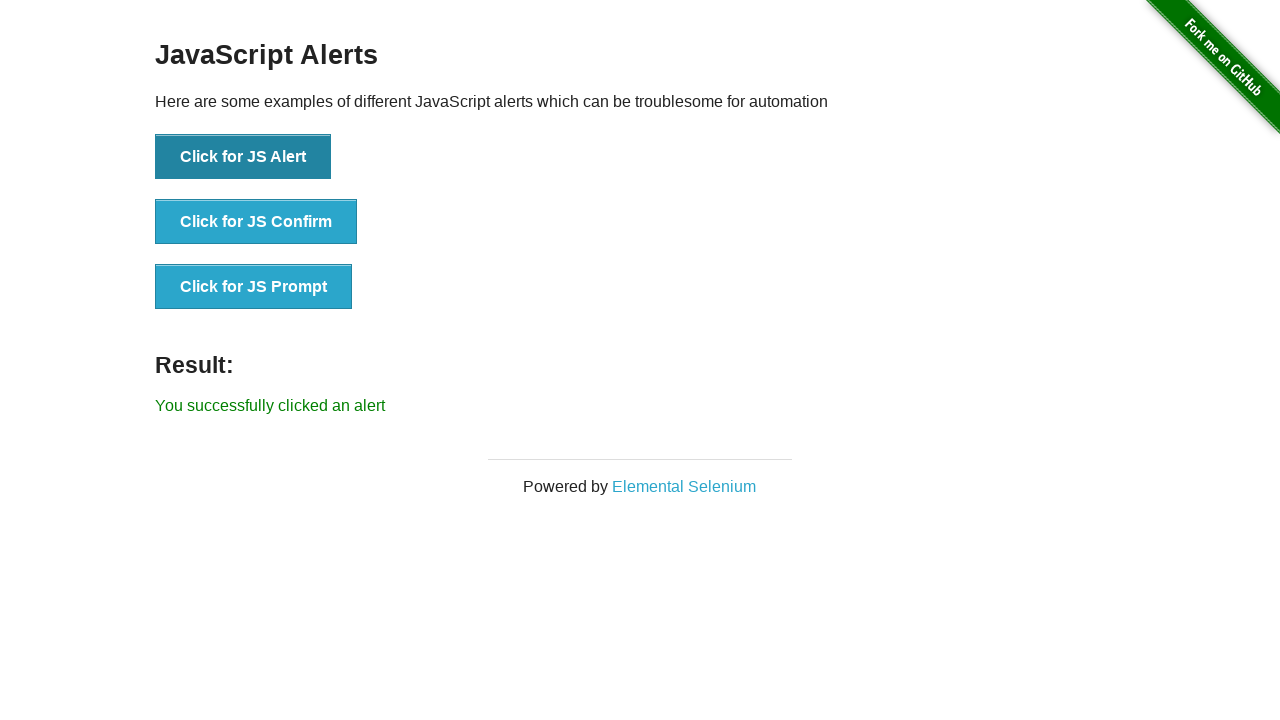

Clicked second button to trigger JavaScript confirm dialog at (256, 222) on xpath=(//button)[2]
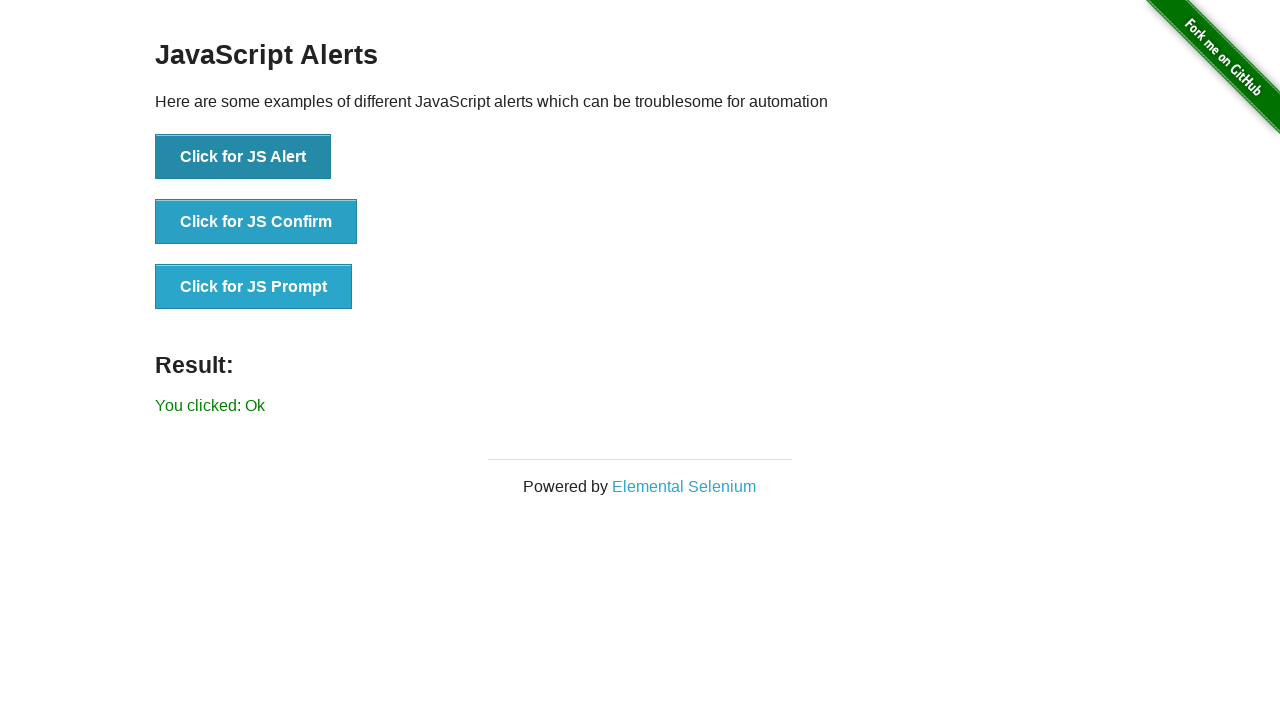

Set up dialog handler to dismiss the confirm dialog
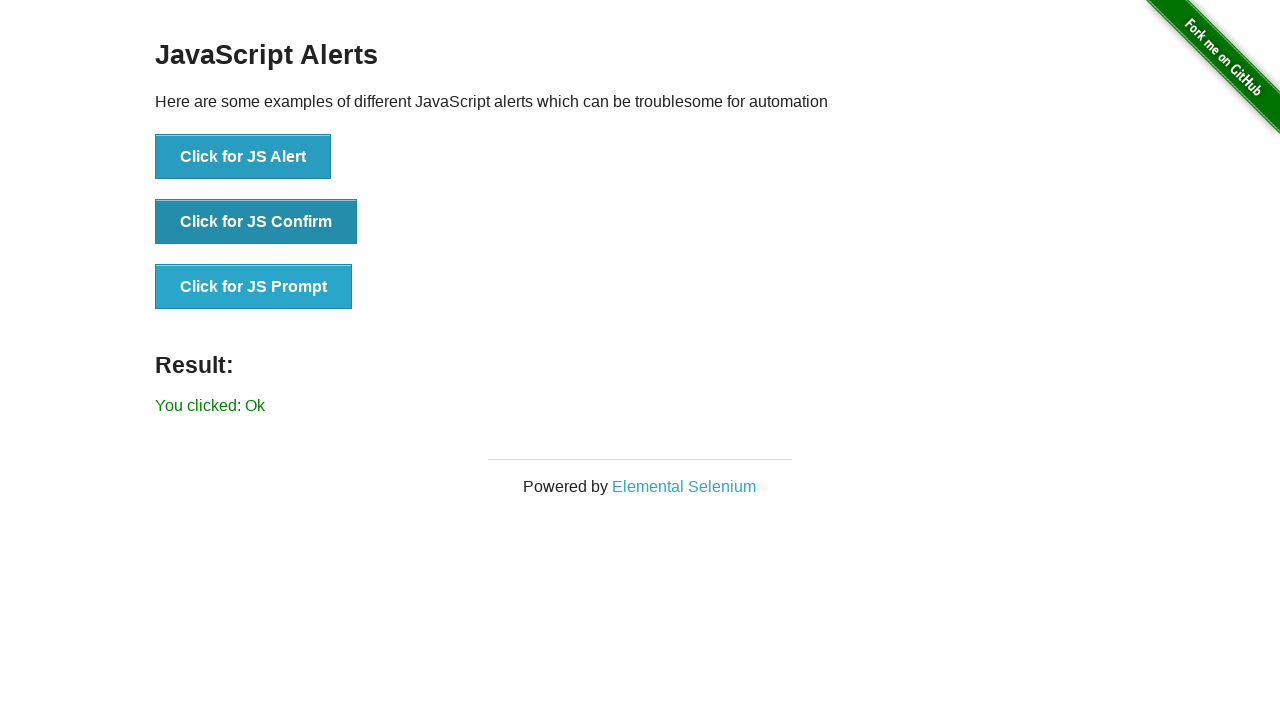

Confirm dialog was dismissed and result message appeared
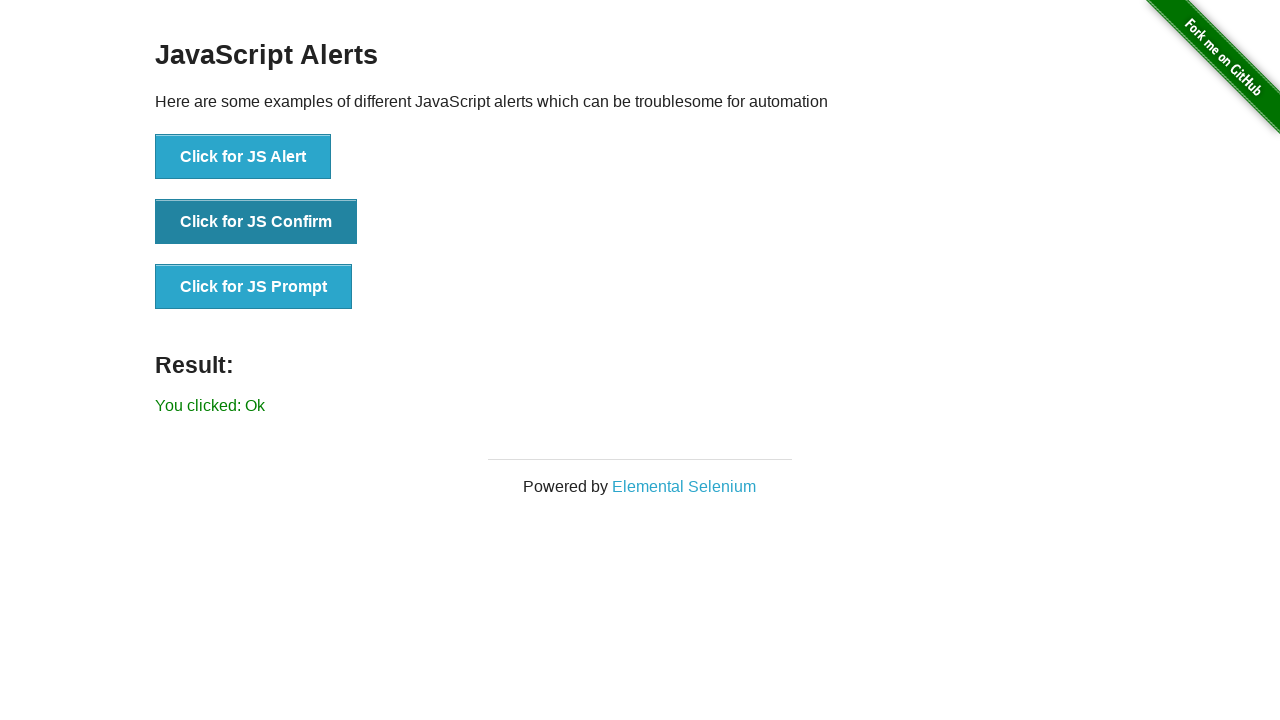

Set up dialog handler to accept prompt with text input
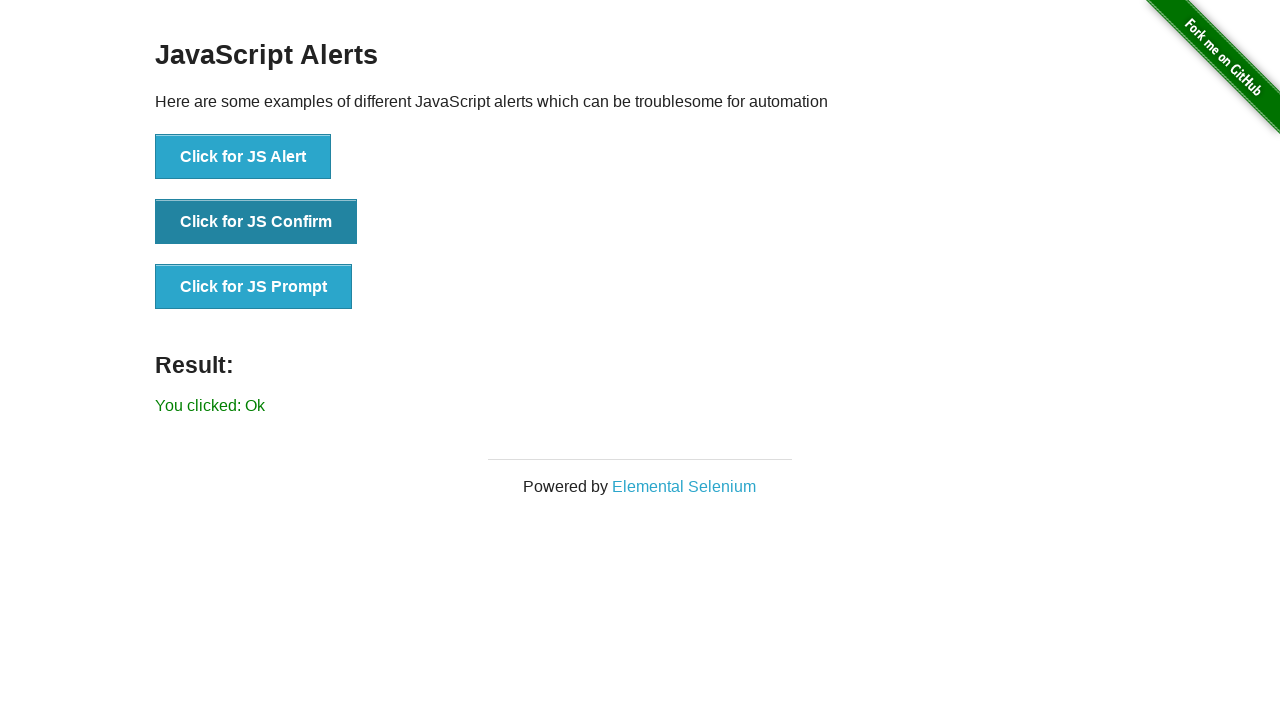

Clicked third button to trigger JavaScript prompt dialog at (254, 287) on xpath=(//button)[3]
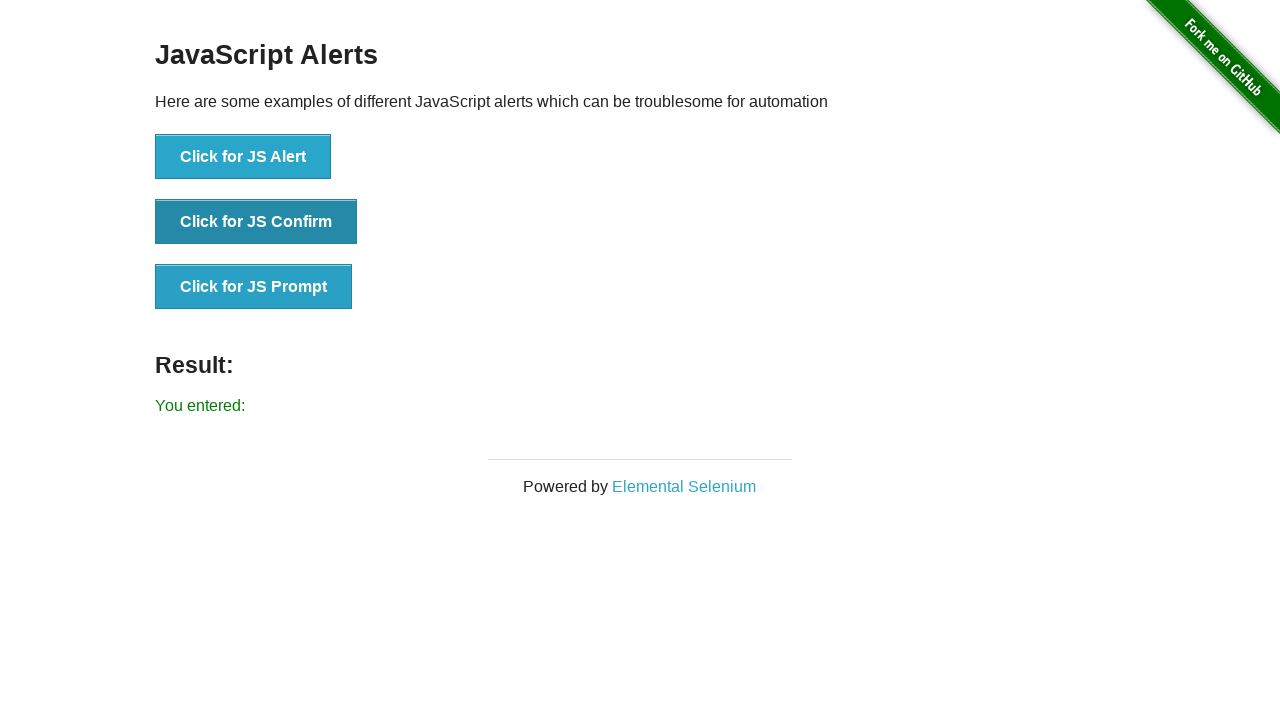

Prompt dialog was accepted with text input and result message appeared
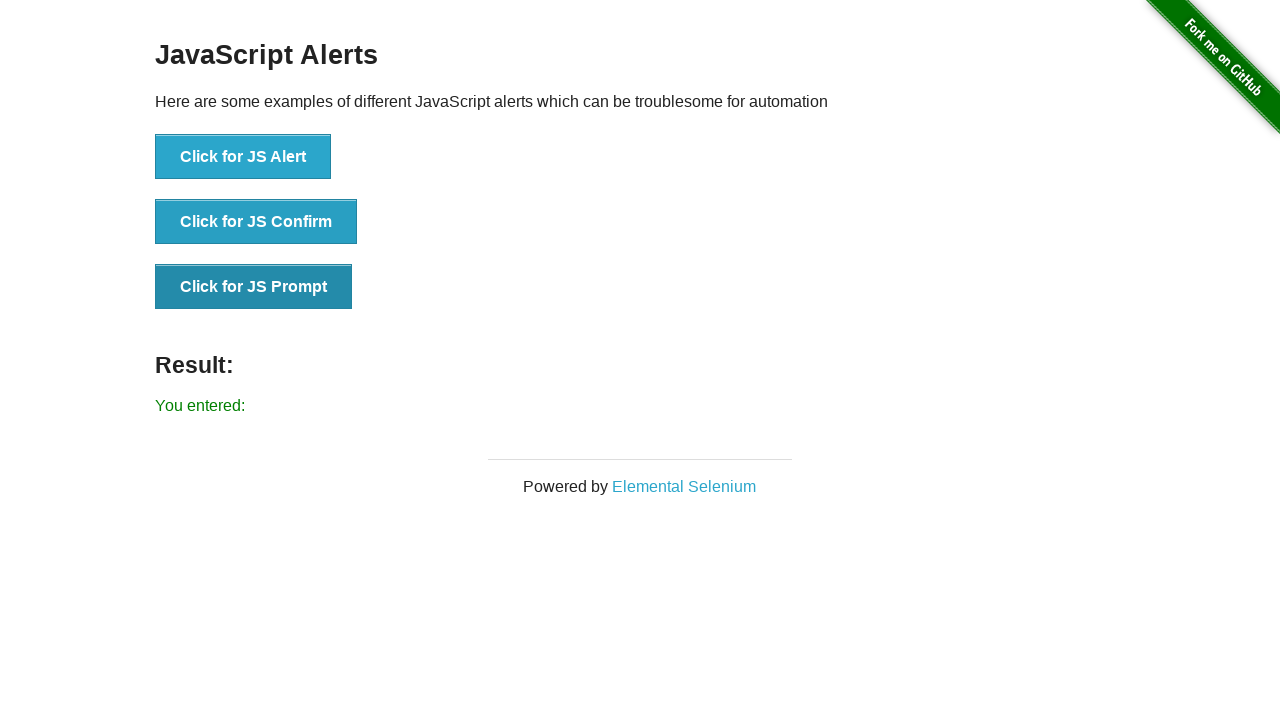

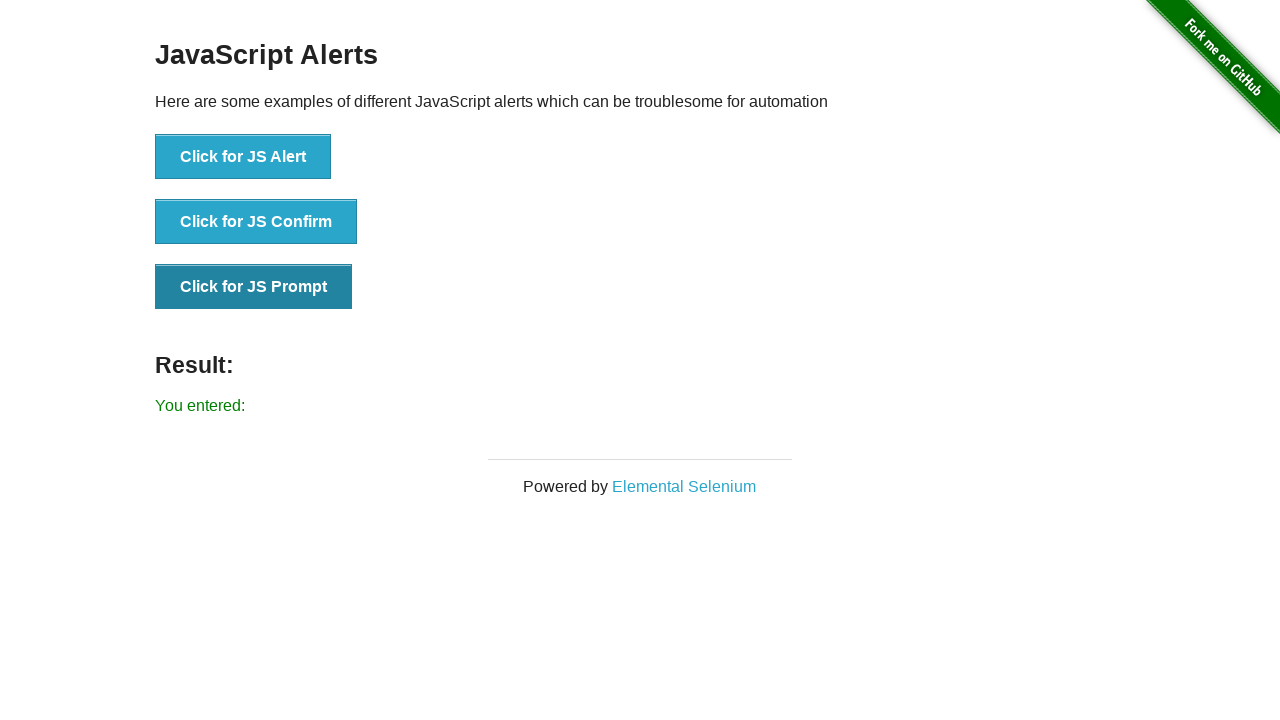